Tests that the Insider homepage loads correctly by verifying the page title contains "Insider"

Starting URL: https://useinsider.com

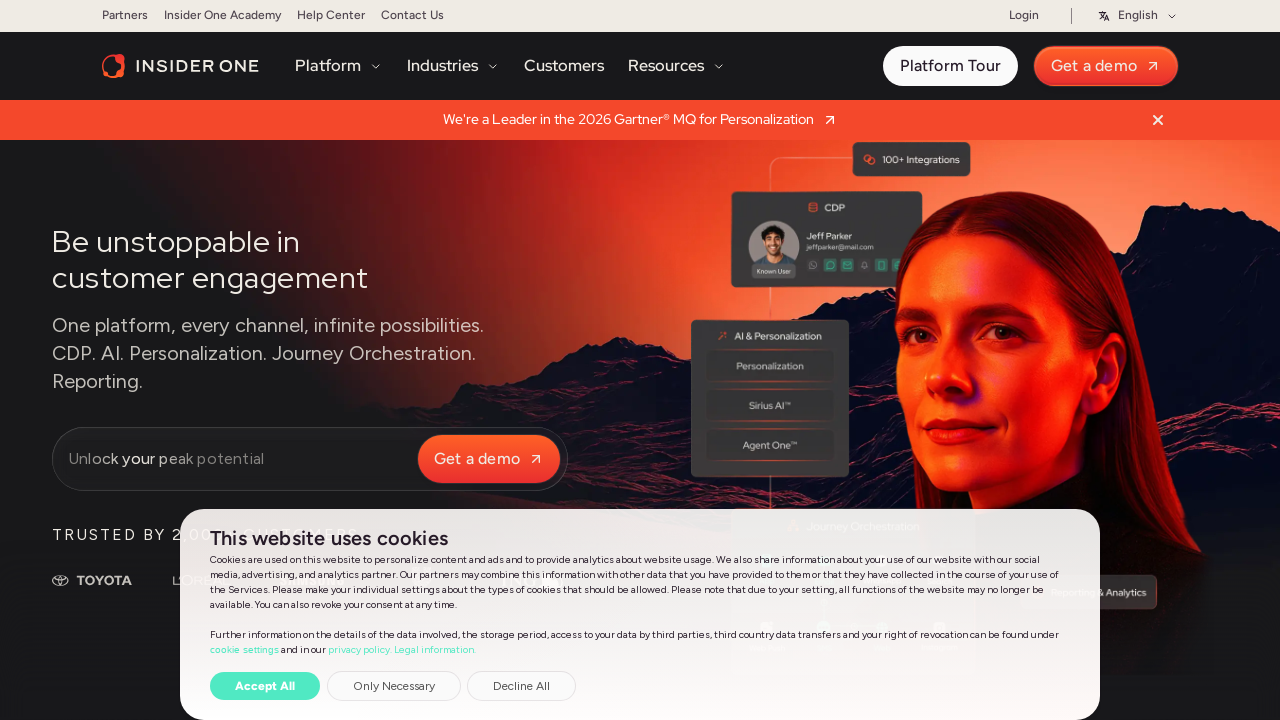

Waited for page to reach networkidle load state
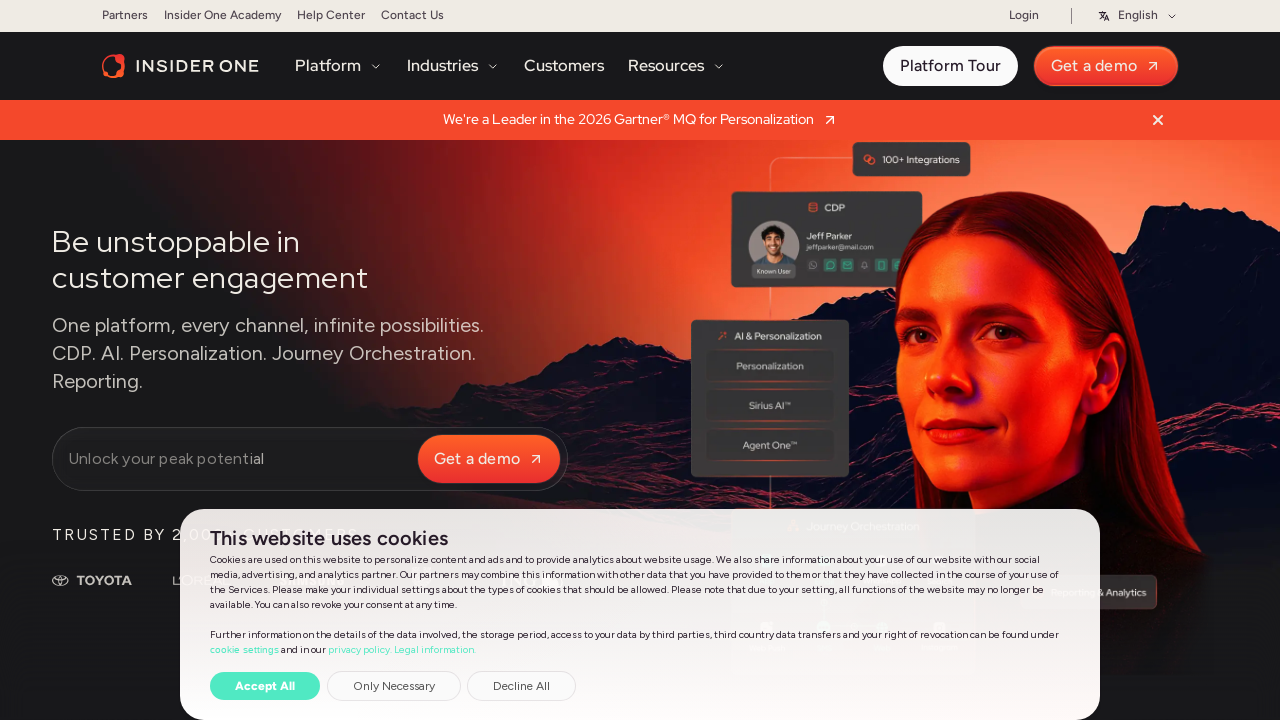

Verified page title contains 'Insider'
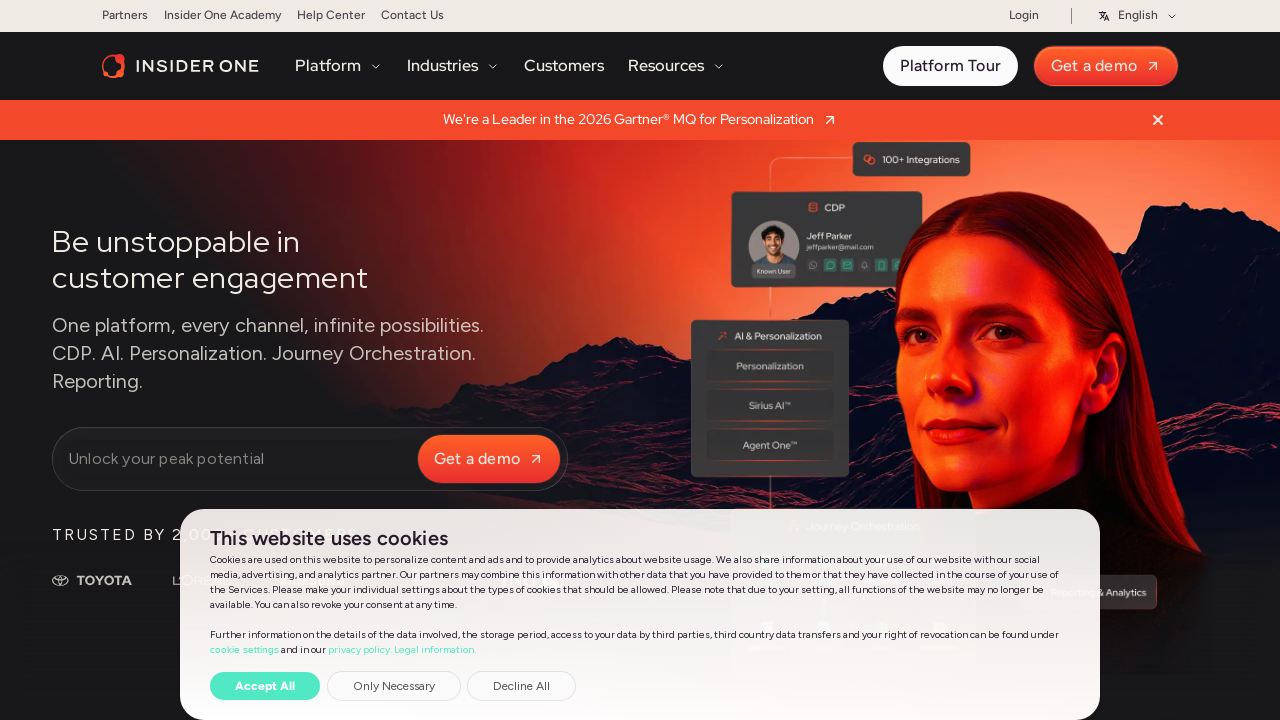

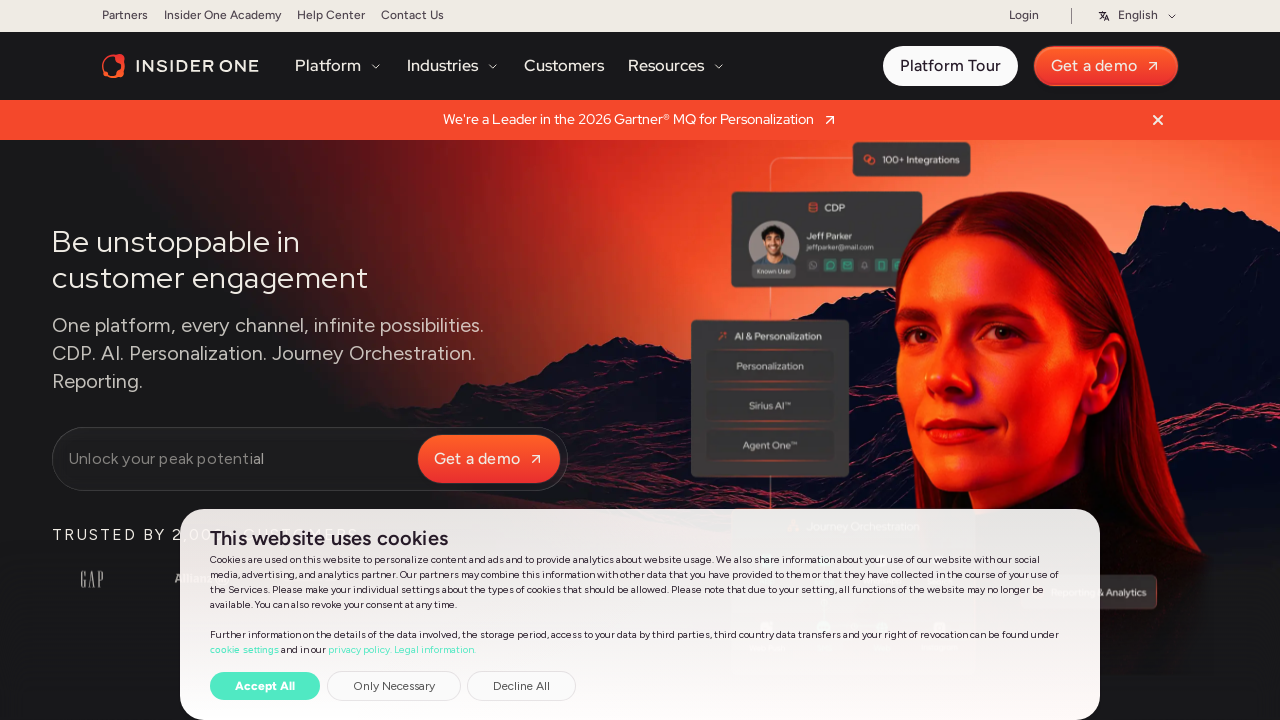